Demonstrates drag and drop by offset functionality by dragging element 'box A' and dropping it at the target element's offset position.

Starting URL: https://crossbrowsertesting.github.io/drag-and-drop

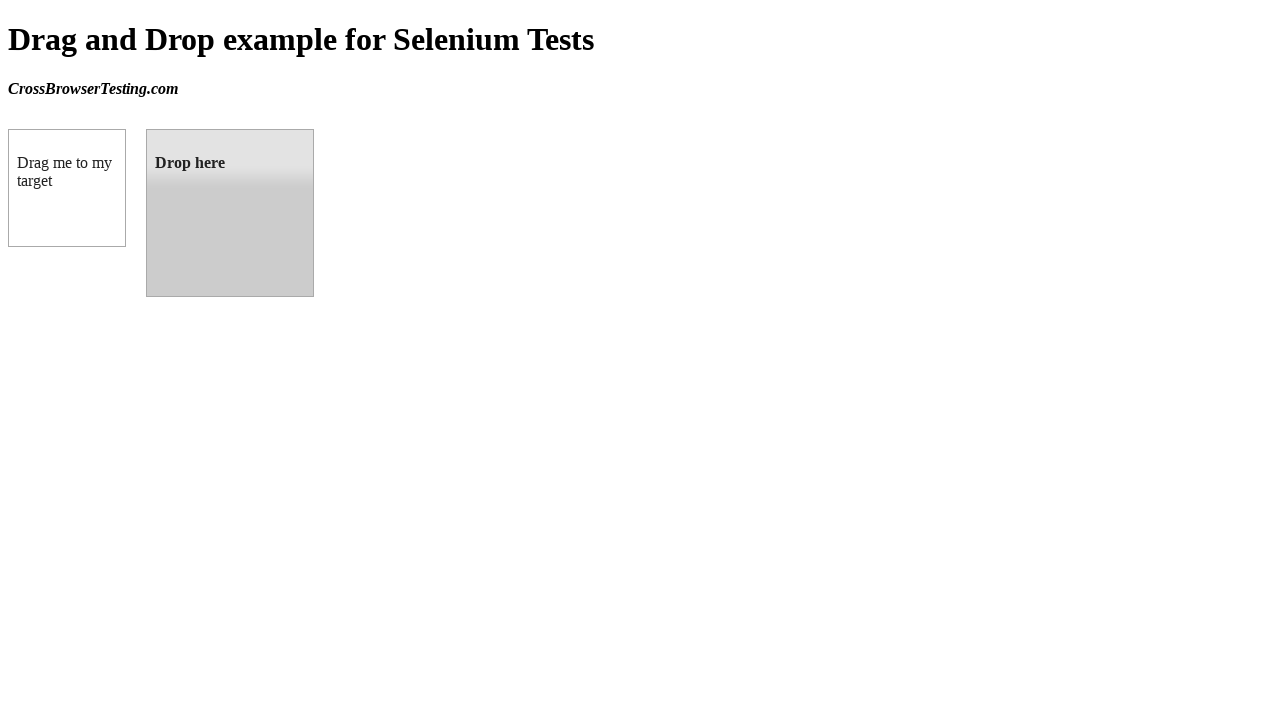

Waited for draggable element to be visible
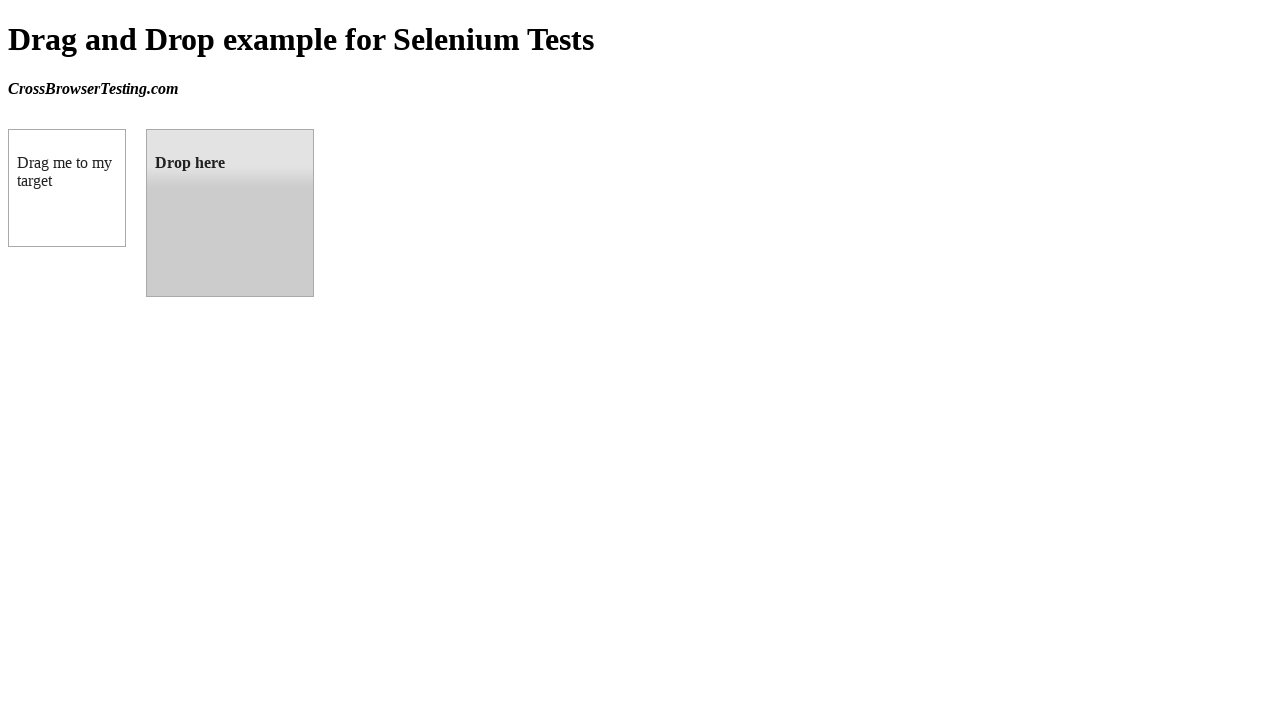

Waited for droppable element to be visible
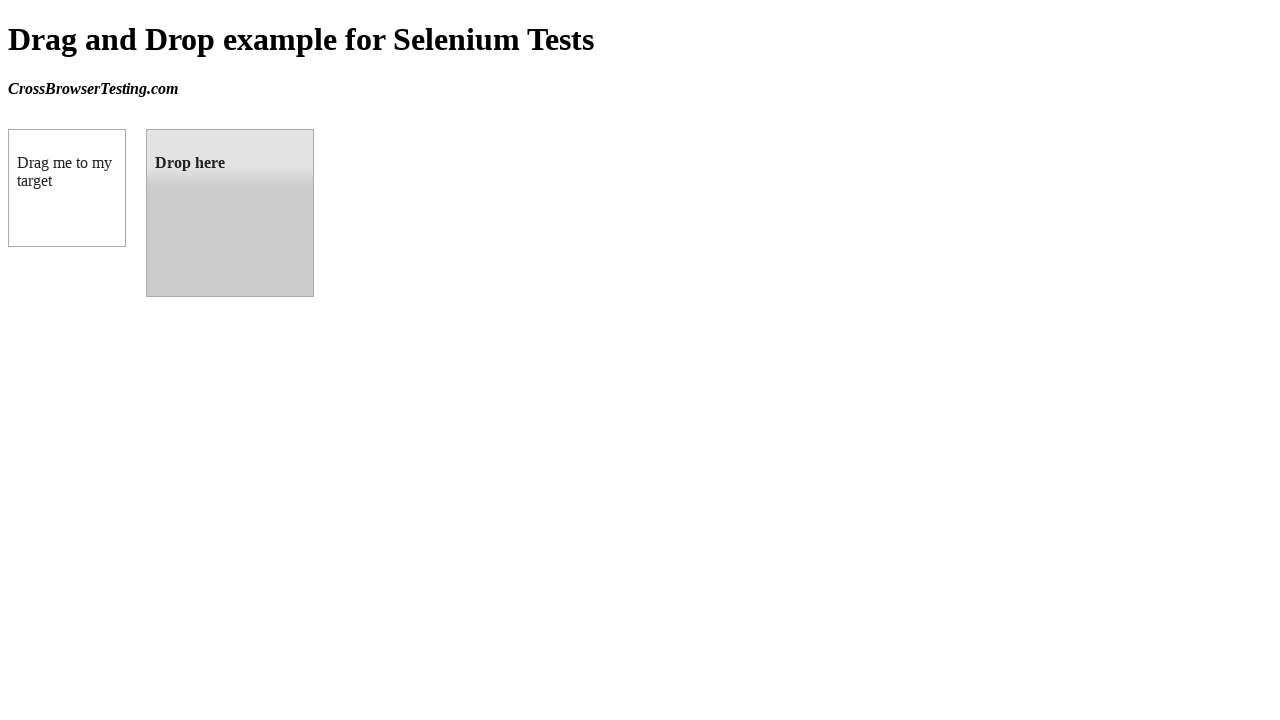

Located source element 'box A' for dragging
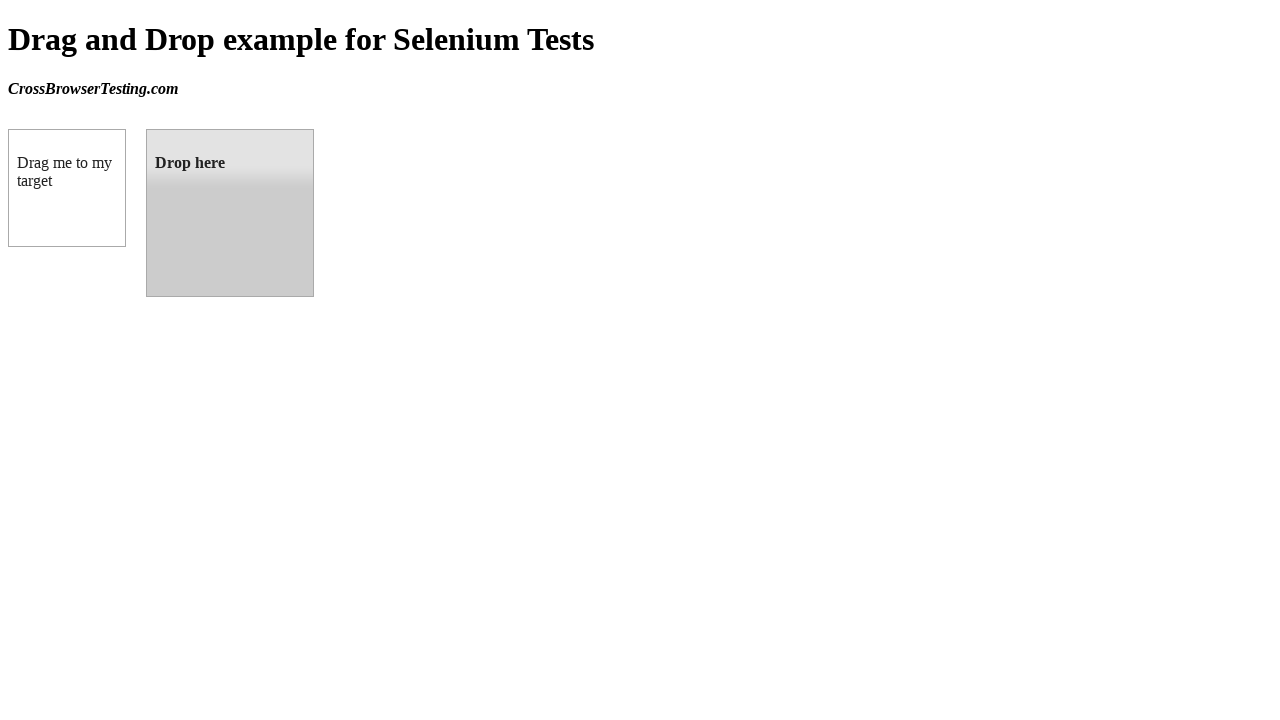

Located target element for dropping
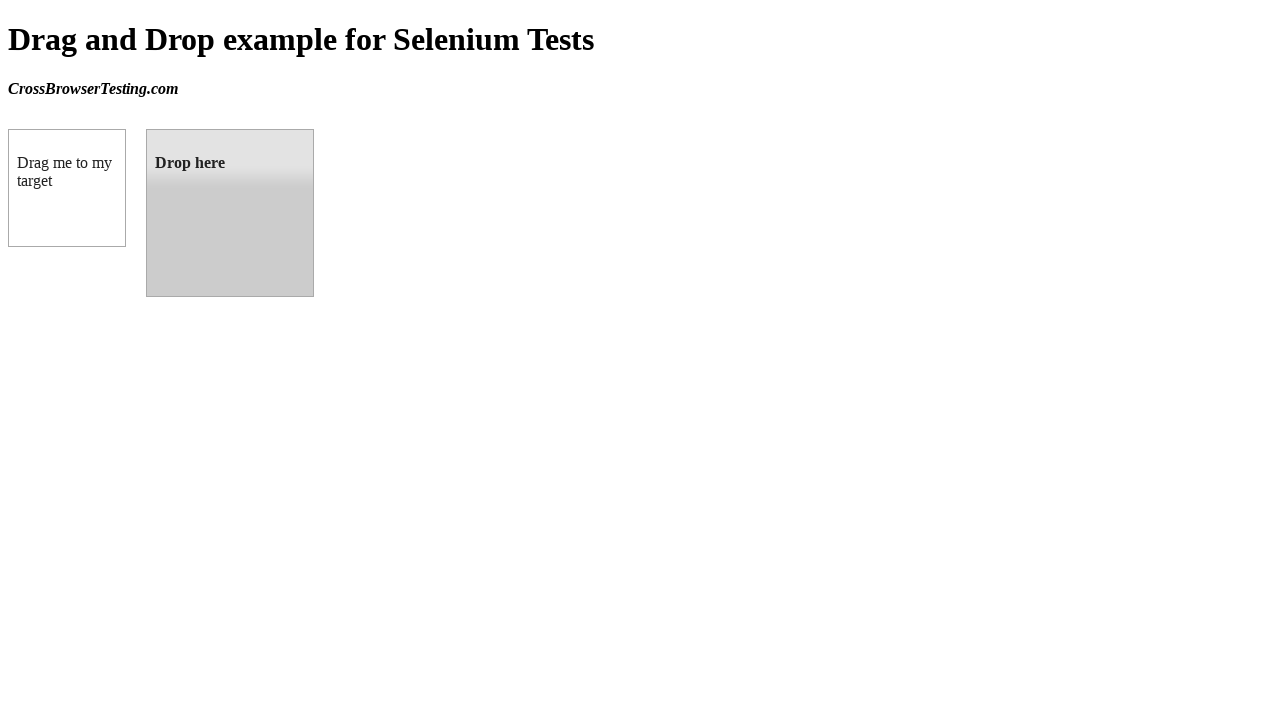

Retrieved target element's bounding box position
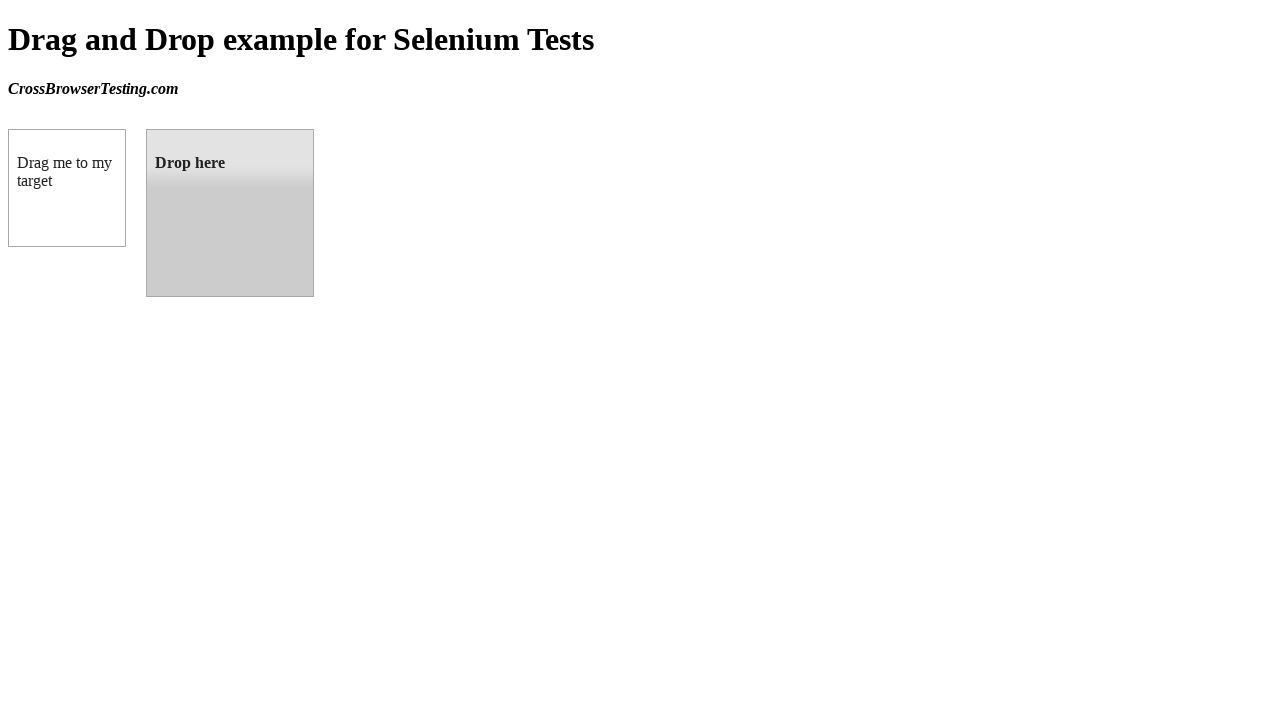

Dragged 'box A' to target element and dropped it at (230, 213)
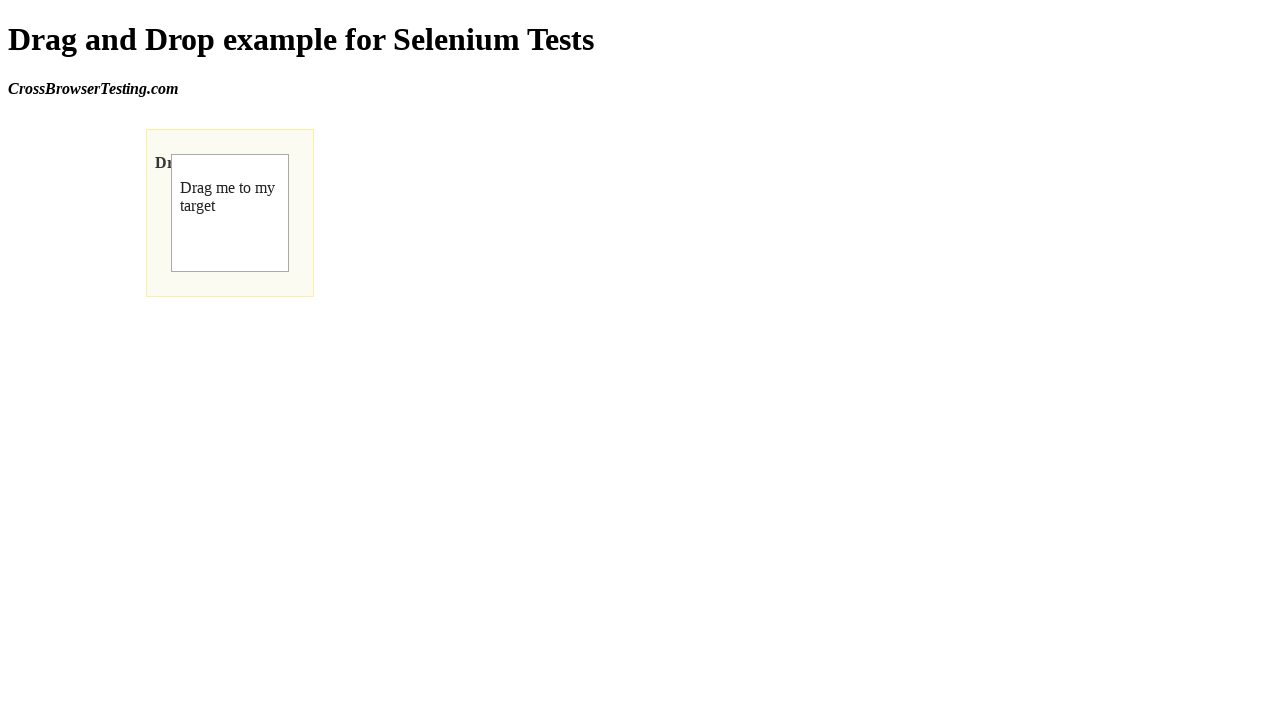

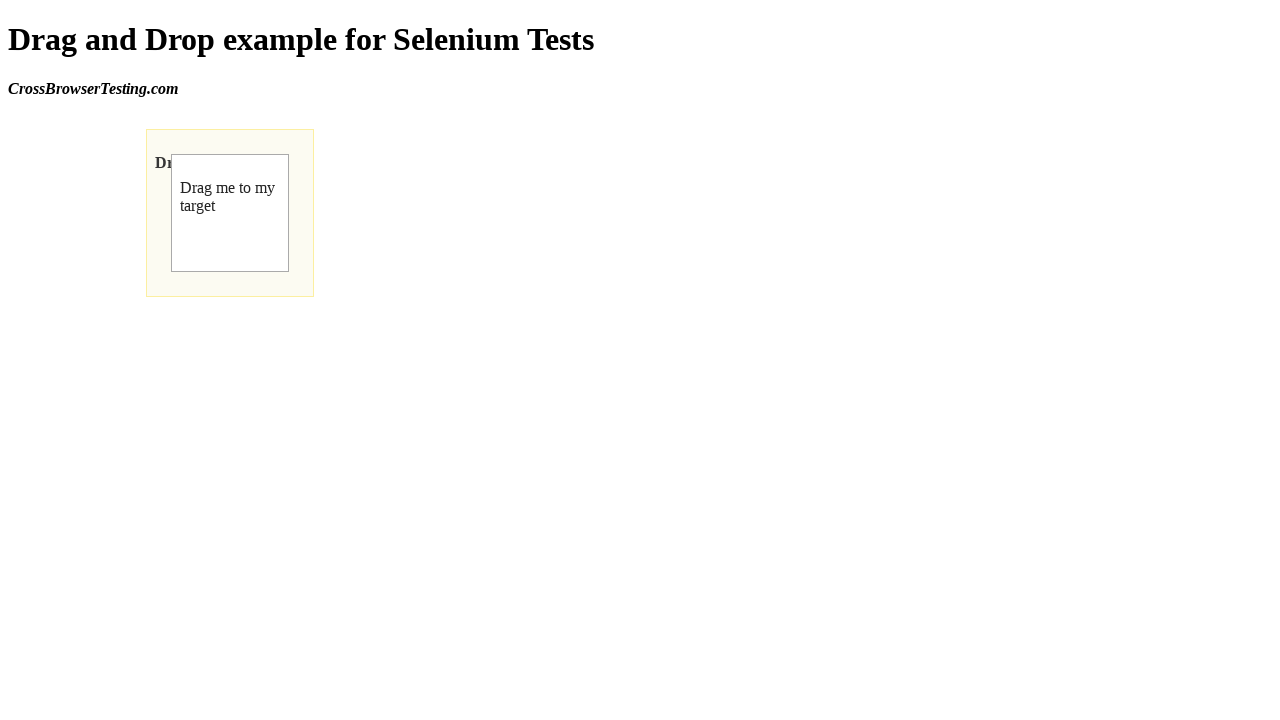